Tests window switching functionality by opening a new window and switching between parent and child windows

Starting URL: https://the-internet.herokuapp.com/

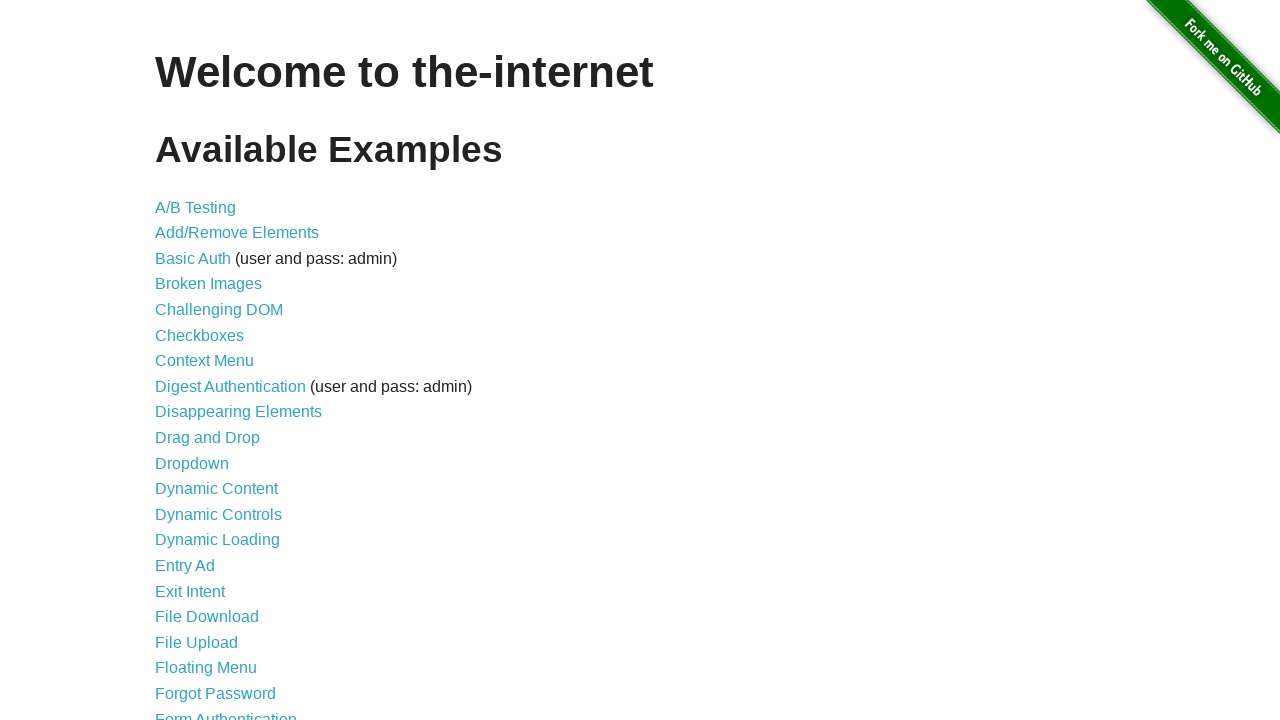

Clicked on Multiple Windows link at (218, 369) on a:has-text('Multiple Windows')
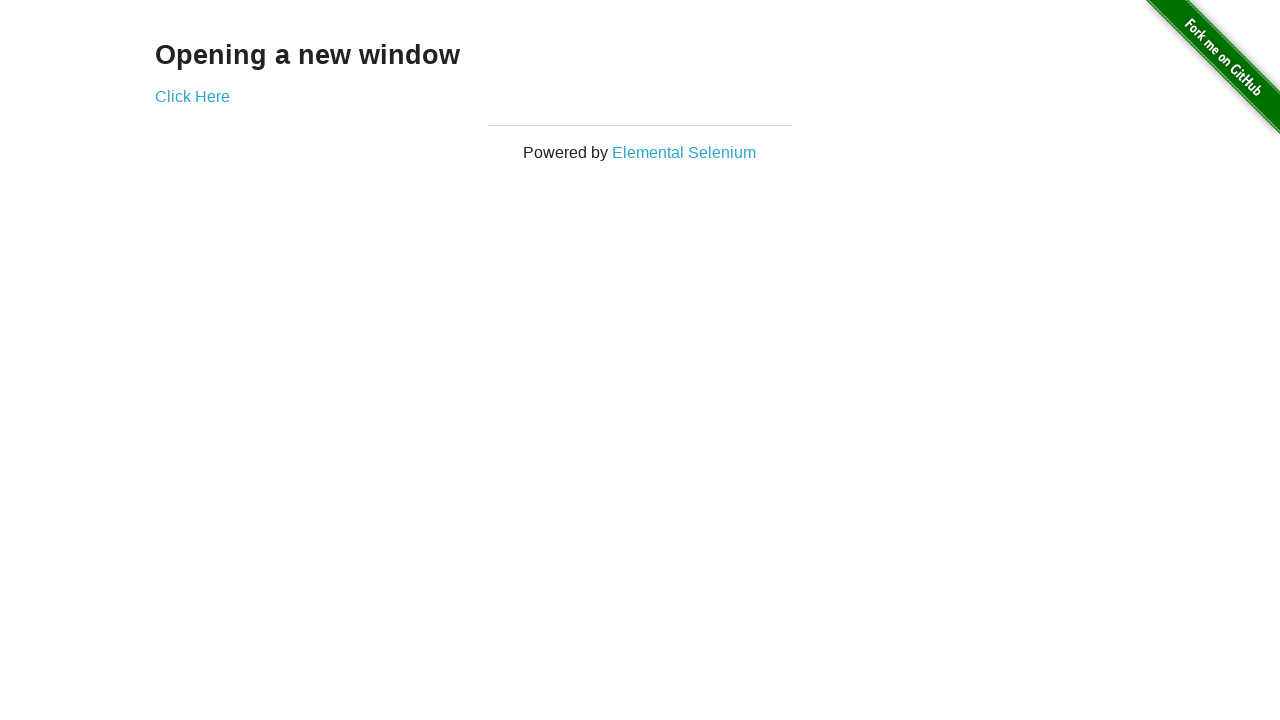

Multiple Windows page loaded and new window link is visible
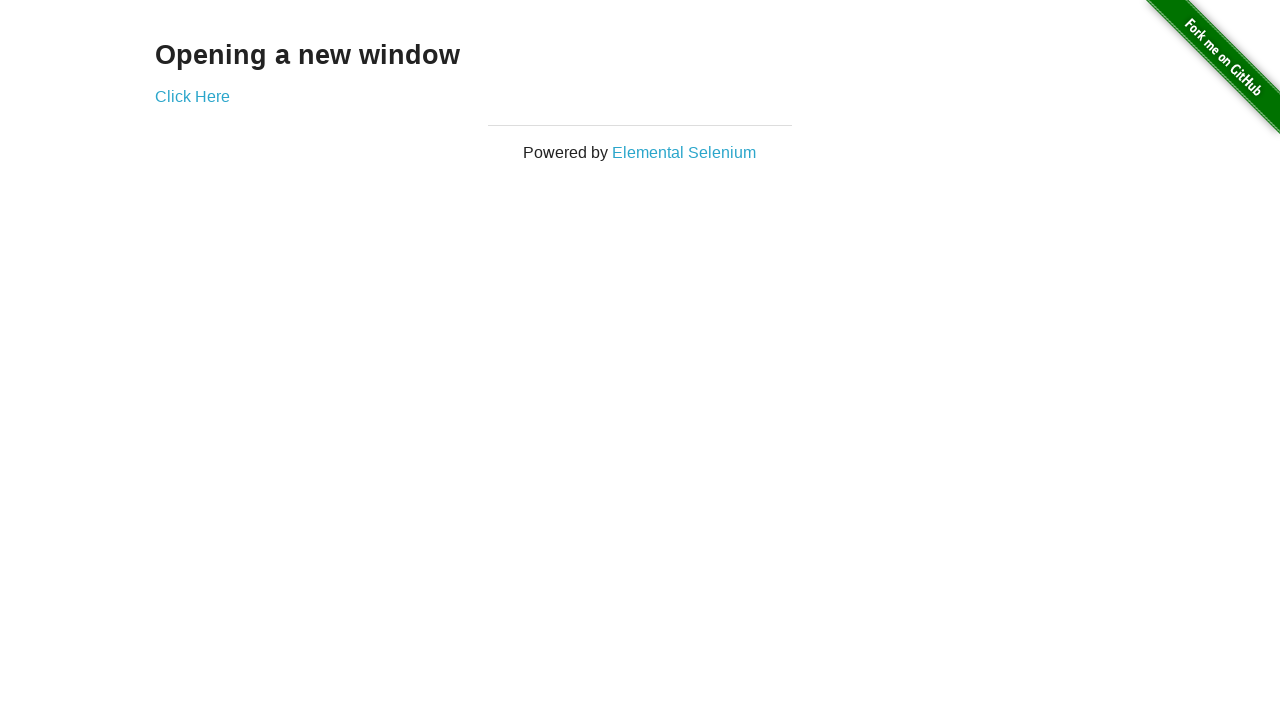

Clicked link to open new window at (192, 96) on a[href='/windows/new']
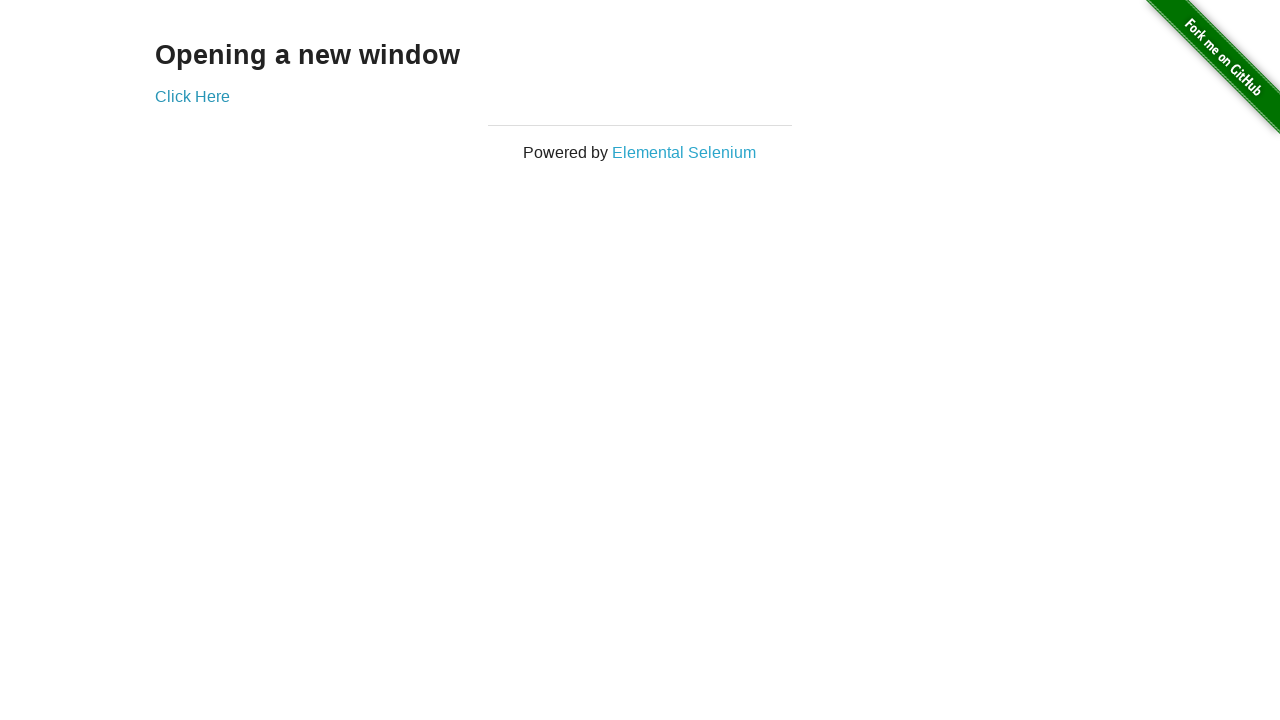

New window page loaded successfully
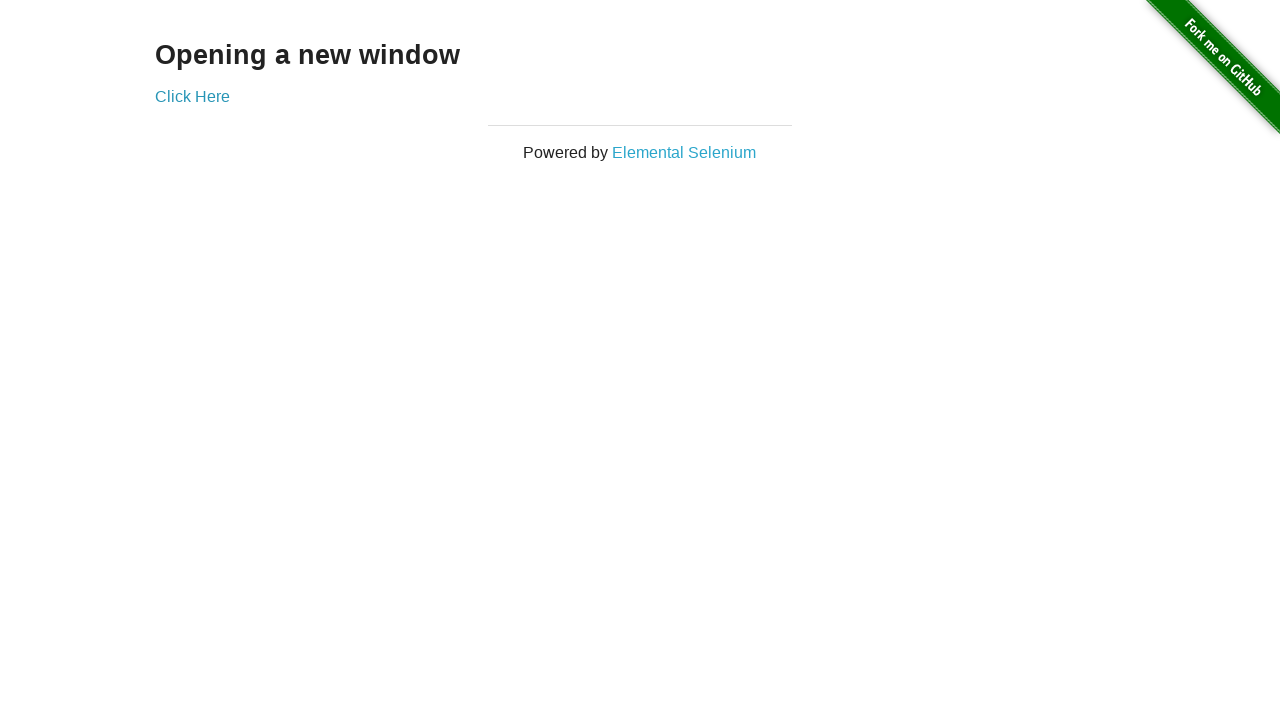

Retrieved text from child window: 'New Window'
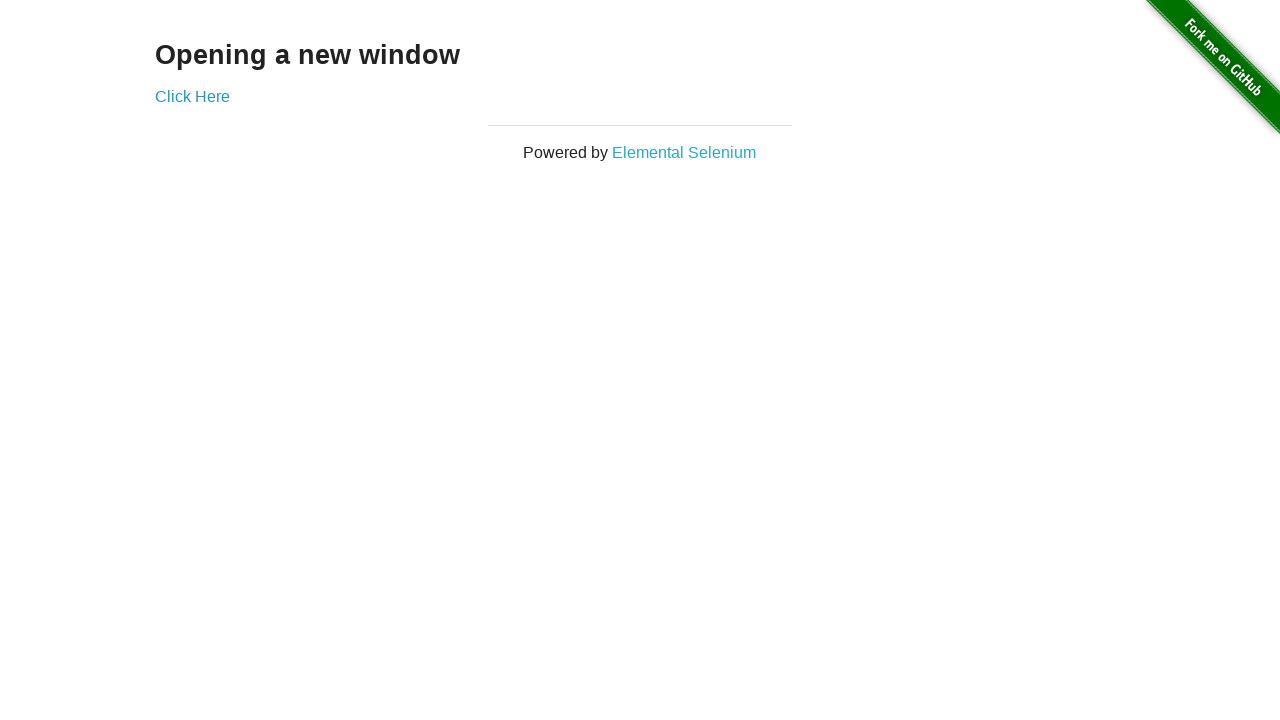

Retrieved text from parent window: 'Opening a new window'
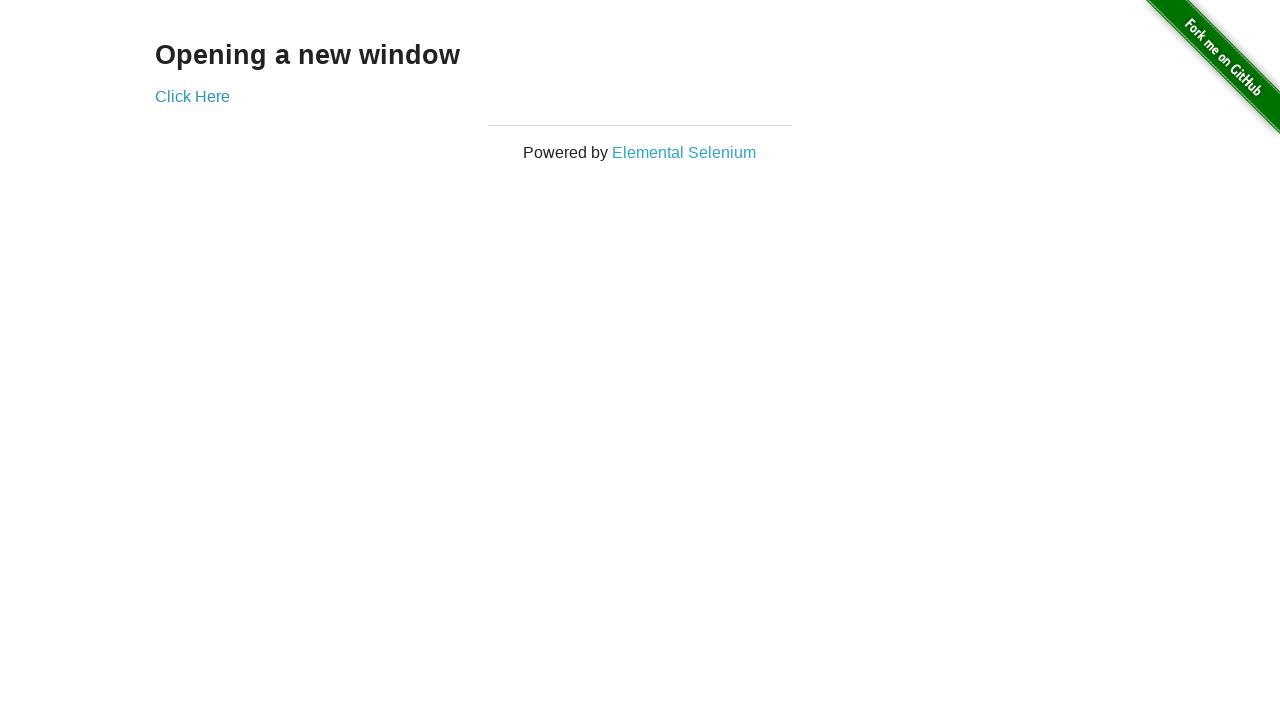

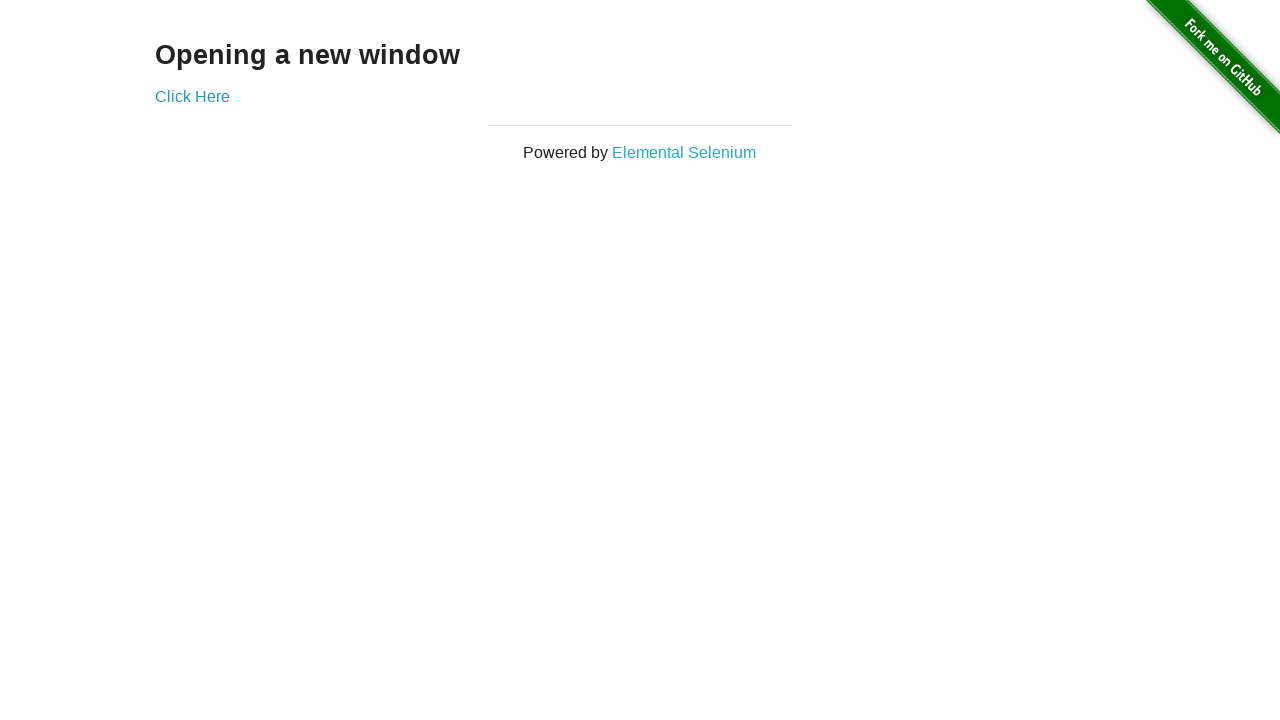